Tests dynamic loading by clicking Start and waiting for loading indicator to disappear before verifying "Hello World!" text

Starting URL: https://automationfc.github.io/dynamic-loading/

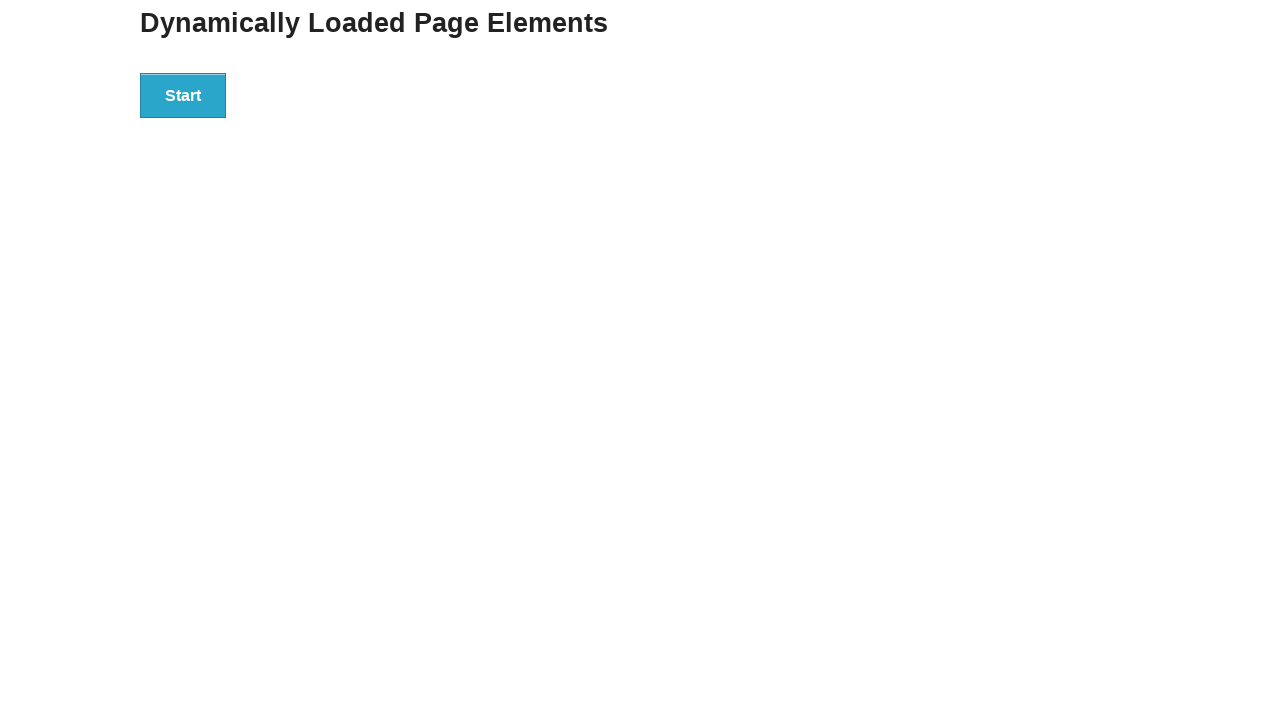

Clicked Start button to initiate dynamic loading at (183, 95) on xpath=//*[text()='Start']
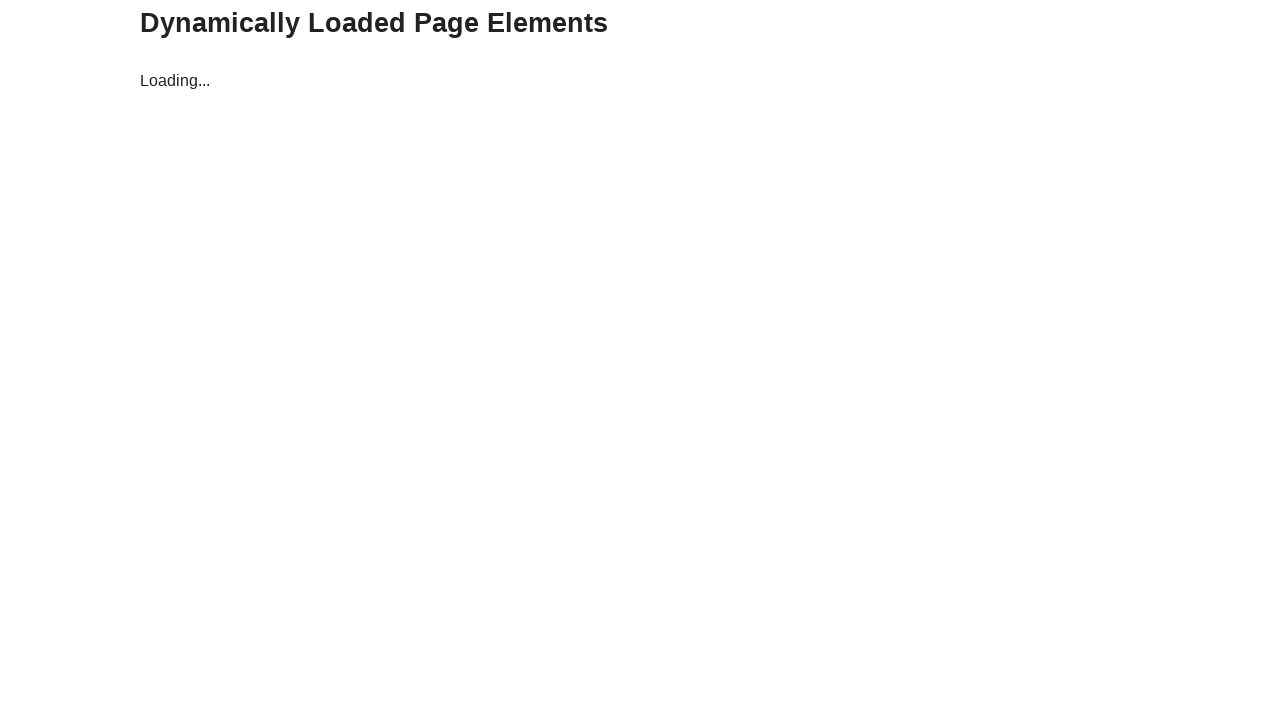

Loading indicator disappeared after waiting up to 20 seconds
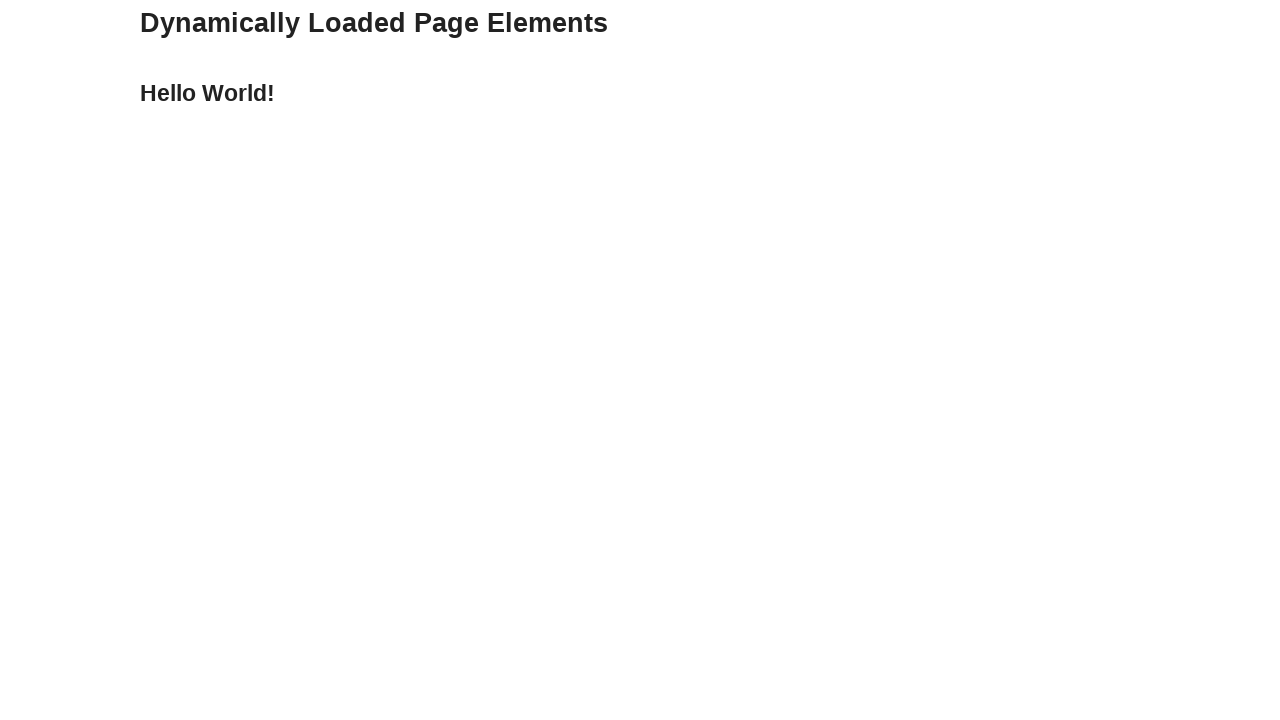

Verified 'Hello World!' text is now visible
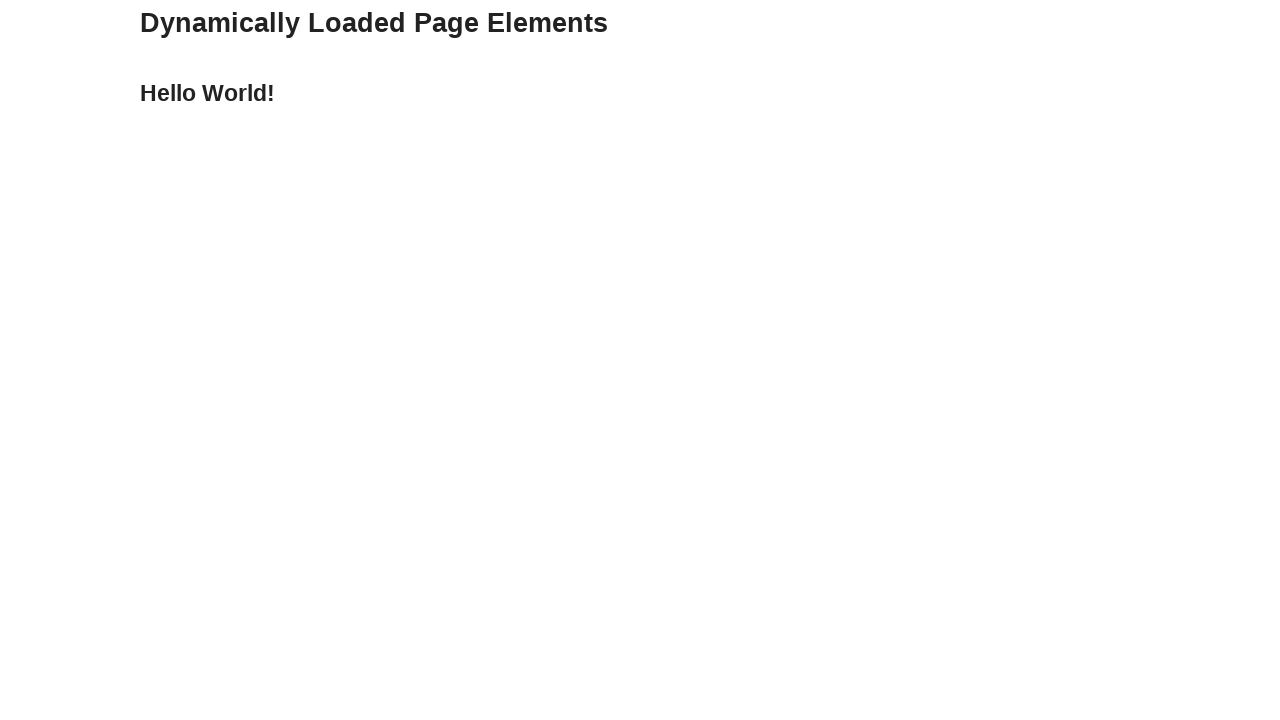

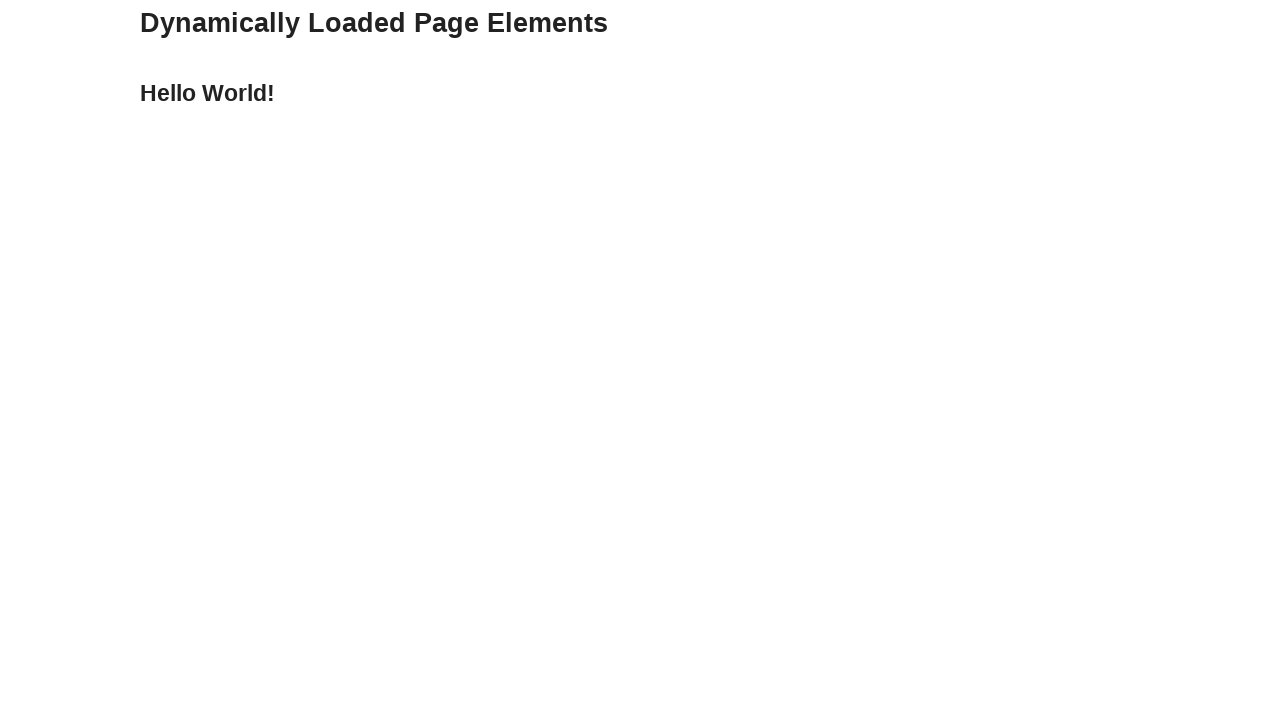